Navigates to a notification message page and verifies that the notification message contains "Action successful". The test handles intermittent failures by checking for the success message.

Starting URL: http://the-internet.herokuapp.com/notification_message

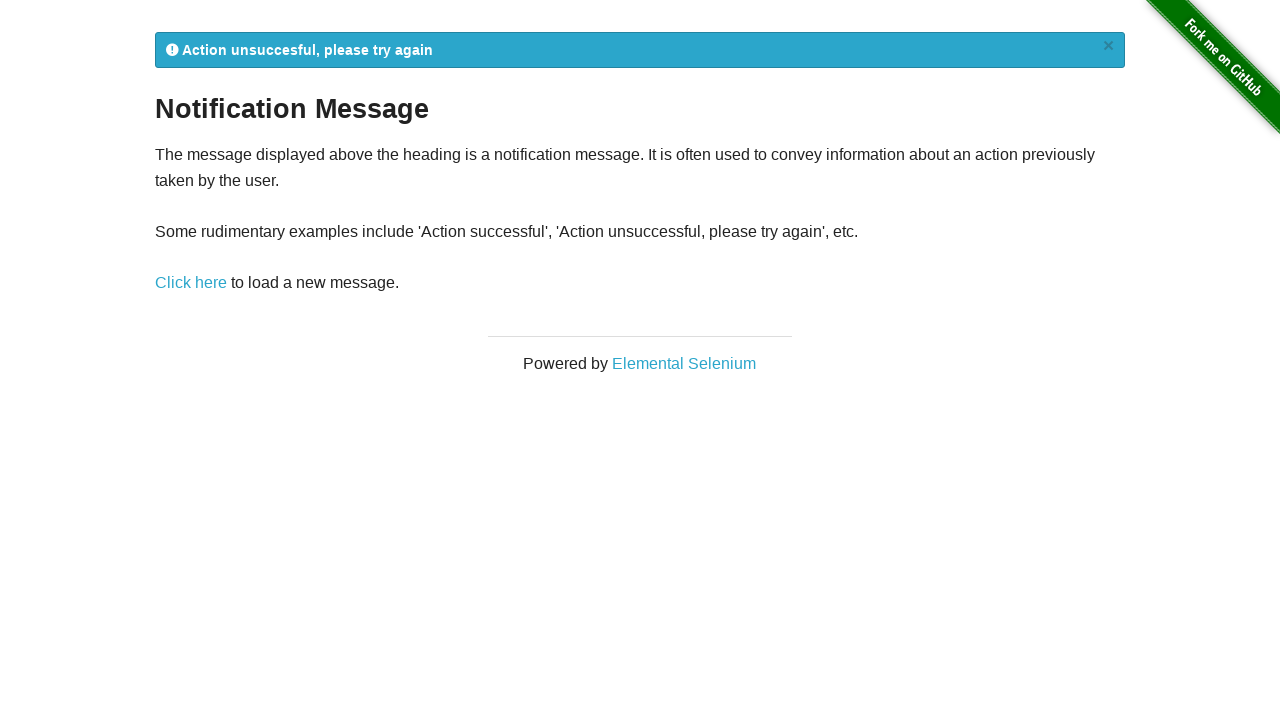

Navigated to notification message page
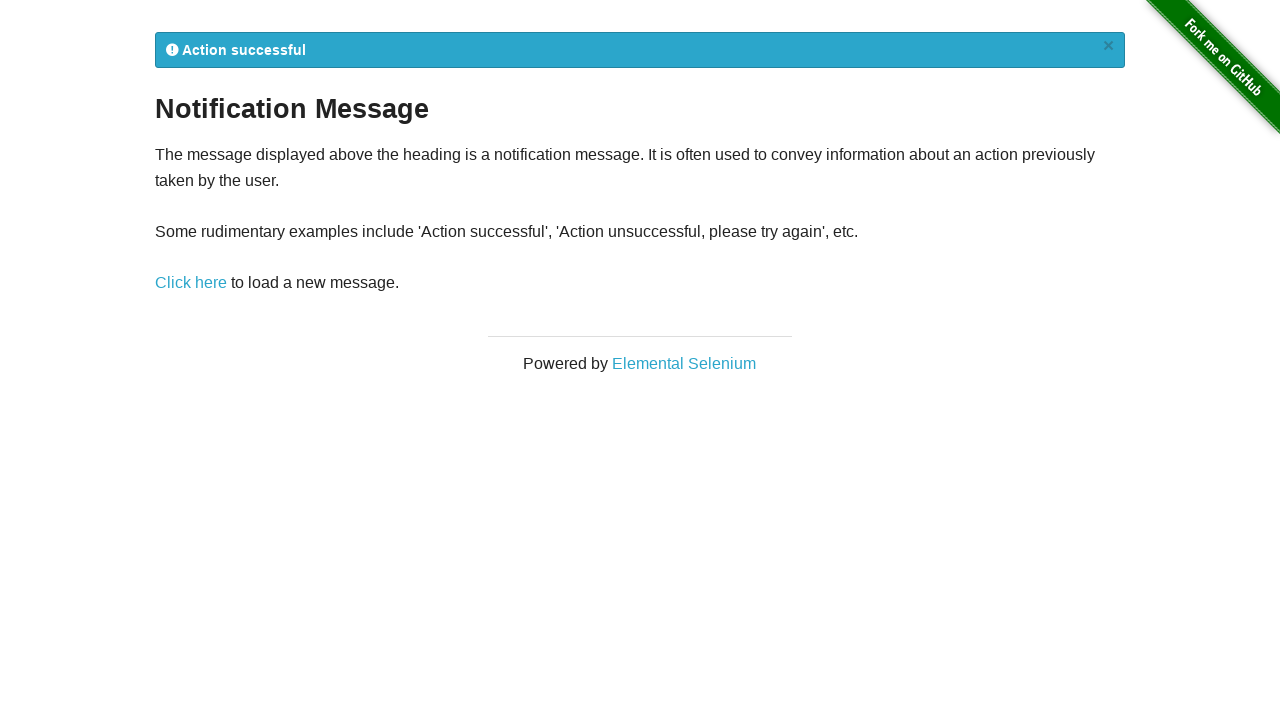

Notification message element became visible
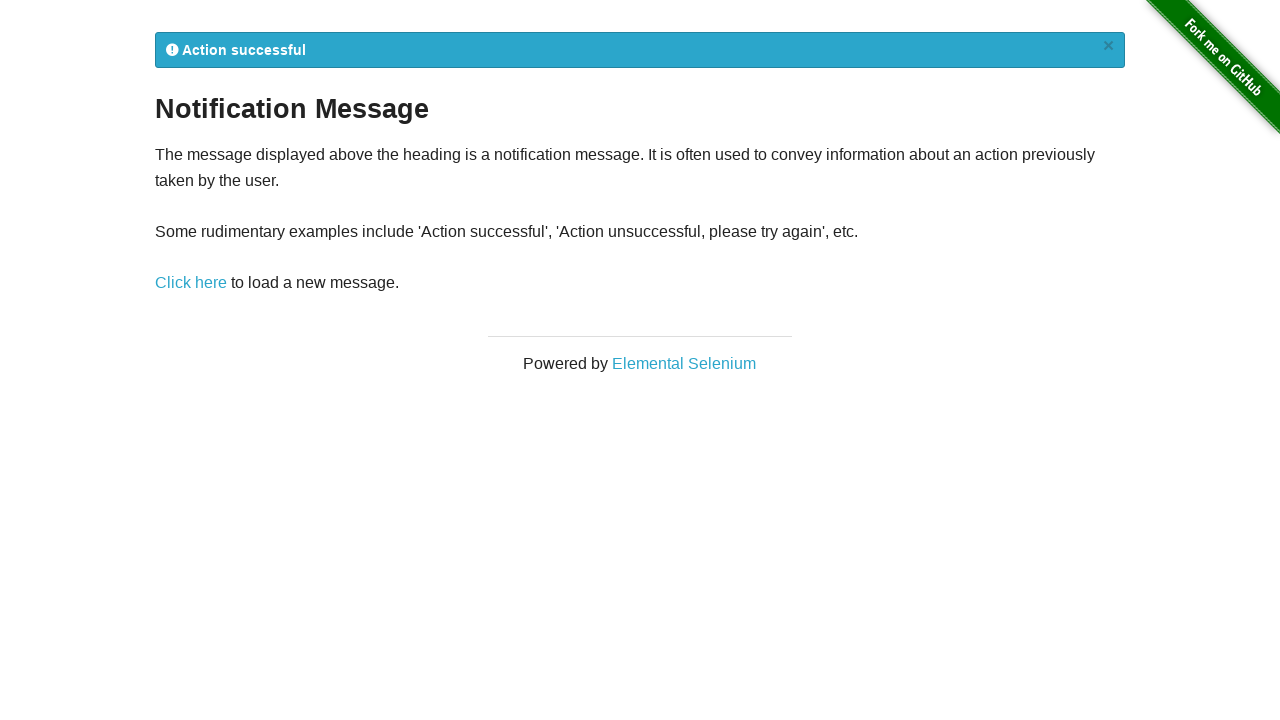

Retrieved notification message text: '
            Action successful
            ×
          '
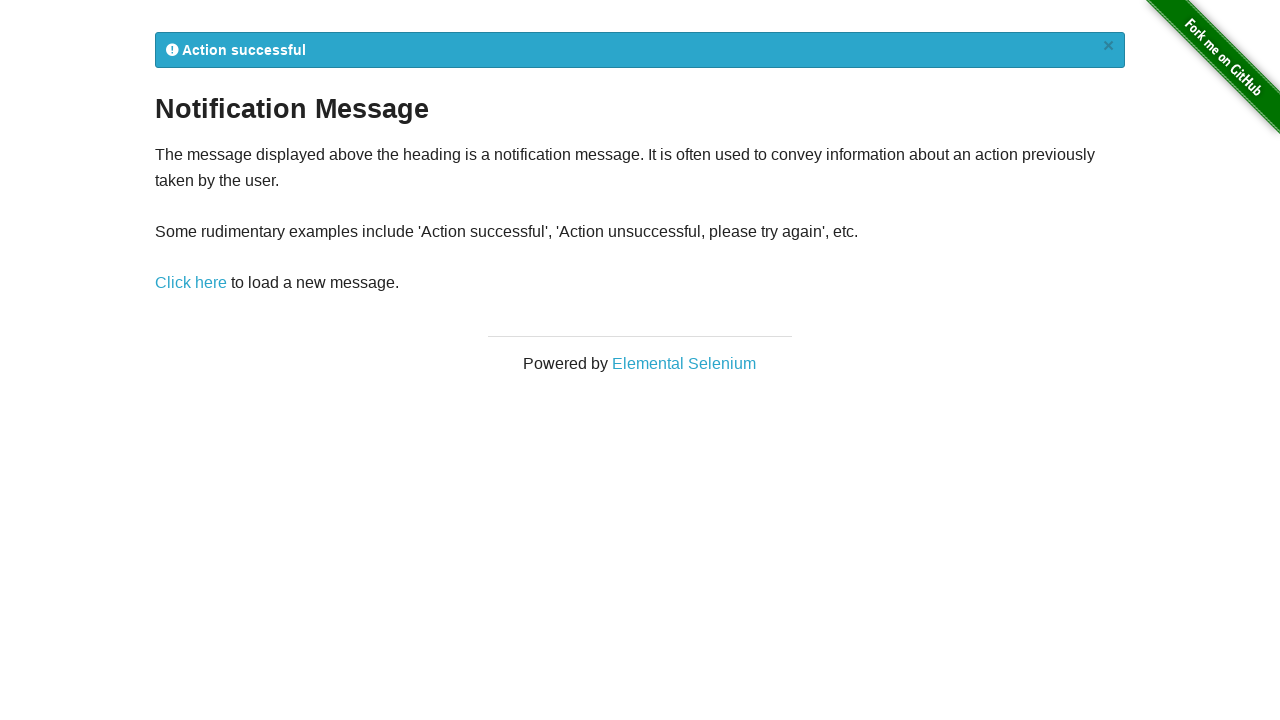

Verified notification message contains expected text
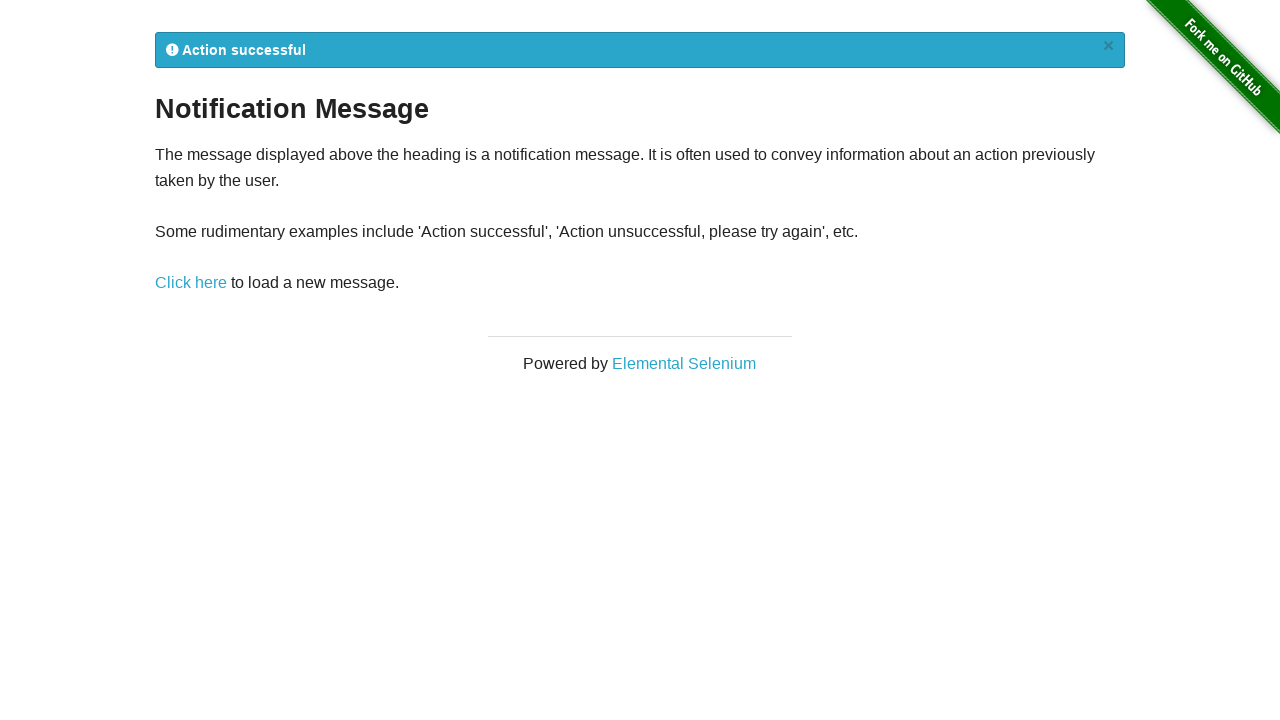

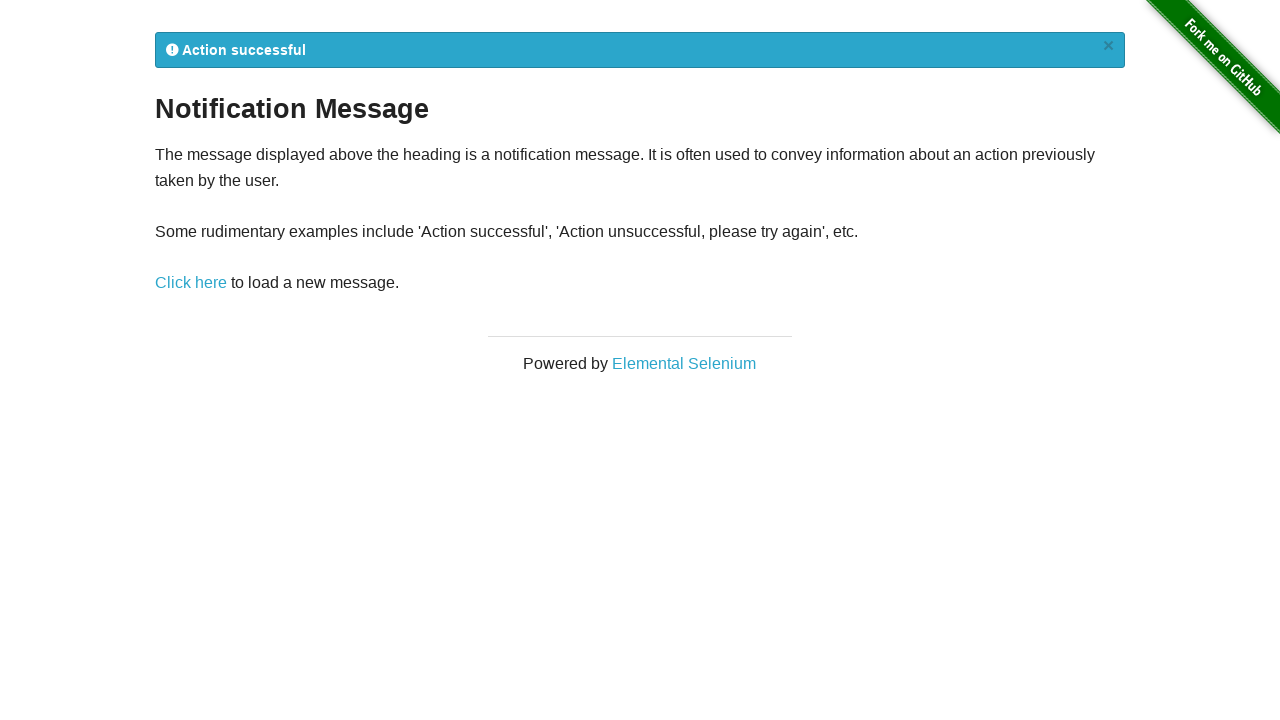